Tests selectable list functionality by performing a Ctrl+click action on the 5th item in an ordered list to select it while holding the Control key.

Starting URL: http://demo.automationtesting.in/Selectable.html

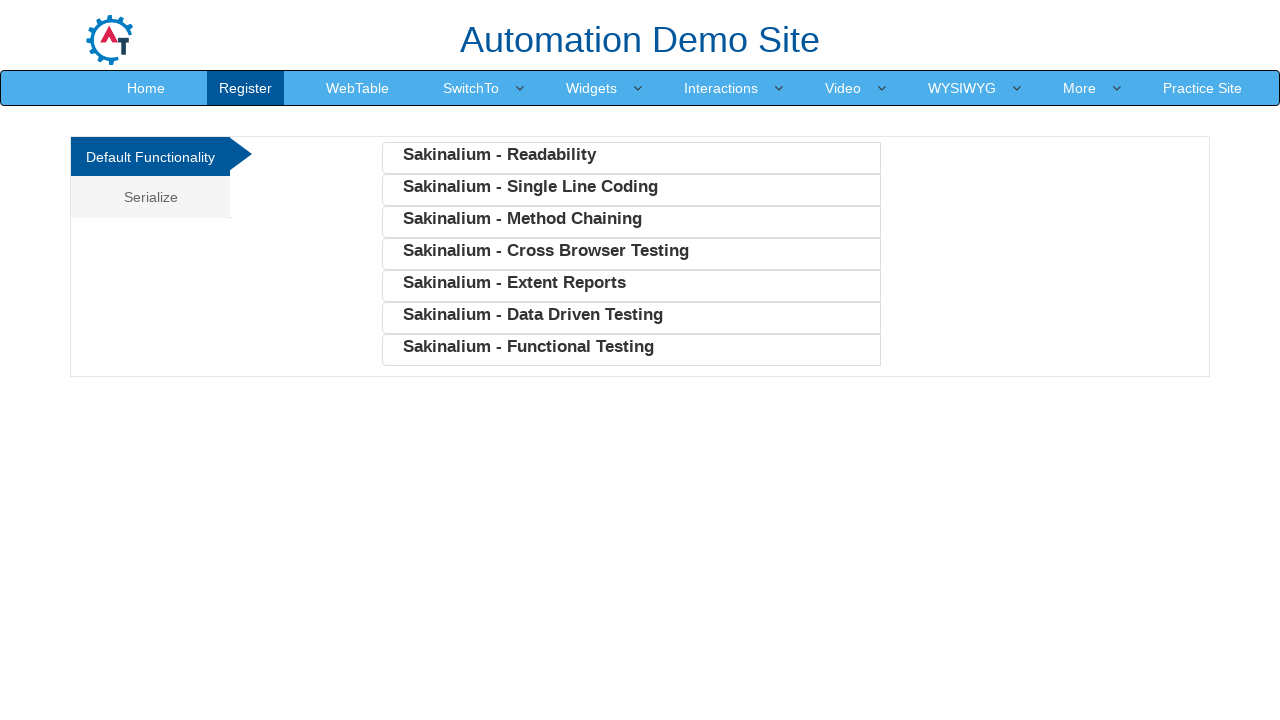

Waited for selectable list to load
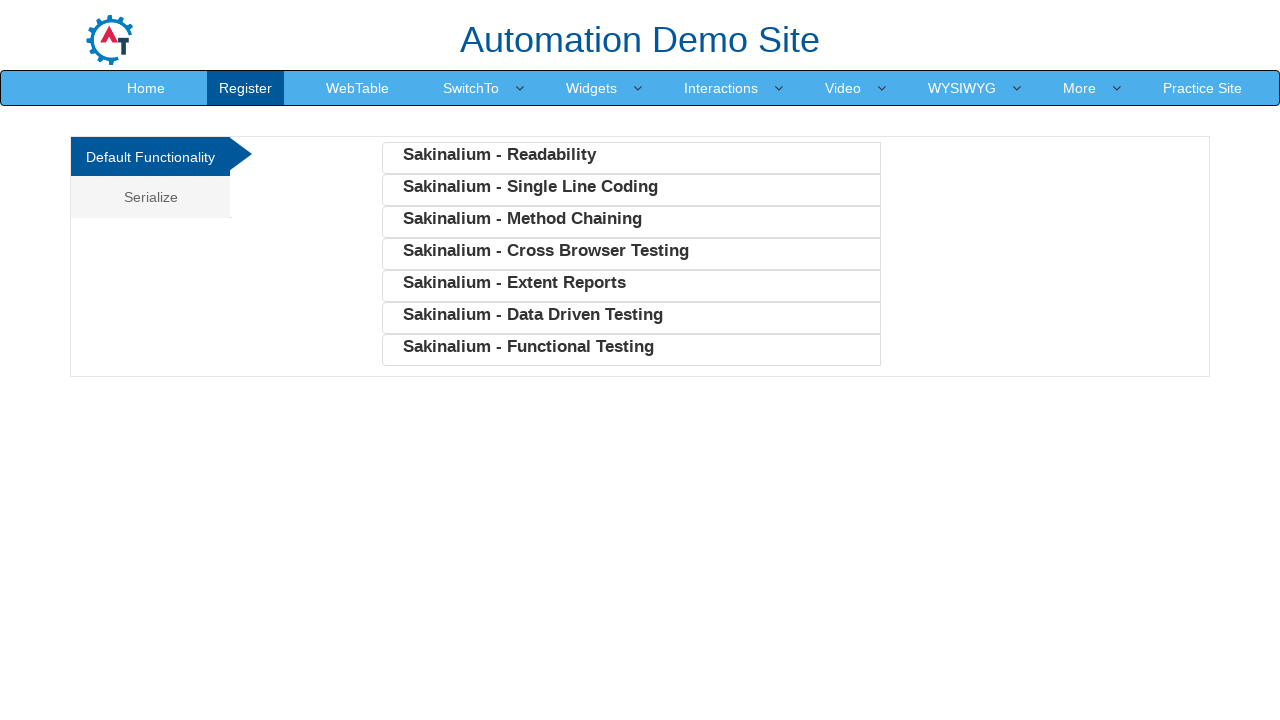

Located all list items in the selectable list
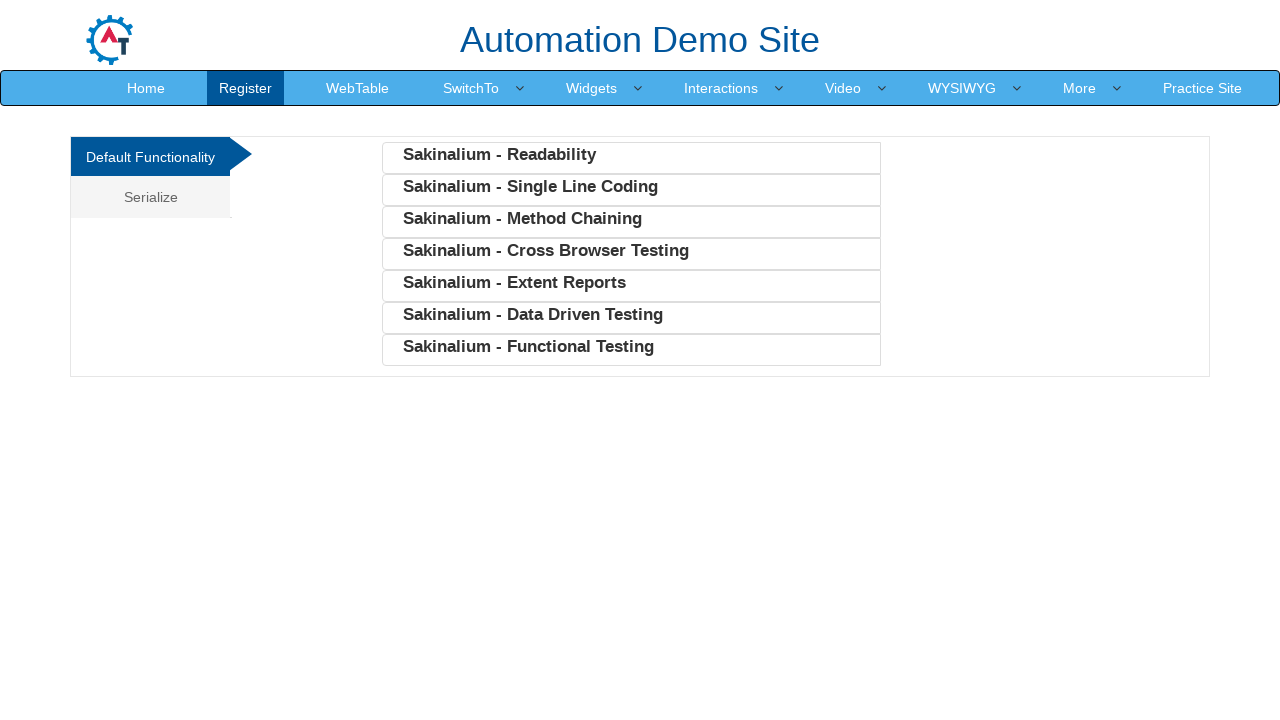

Ctrl+clicked on the 5th item in the ordered list to select it at (631, 286) on ul.deaultFunc li >> nth=4
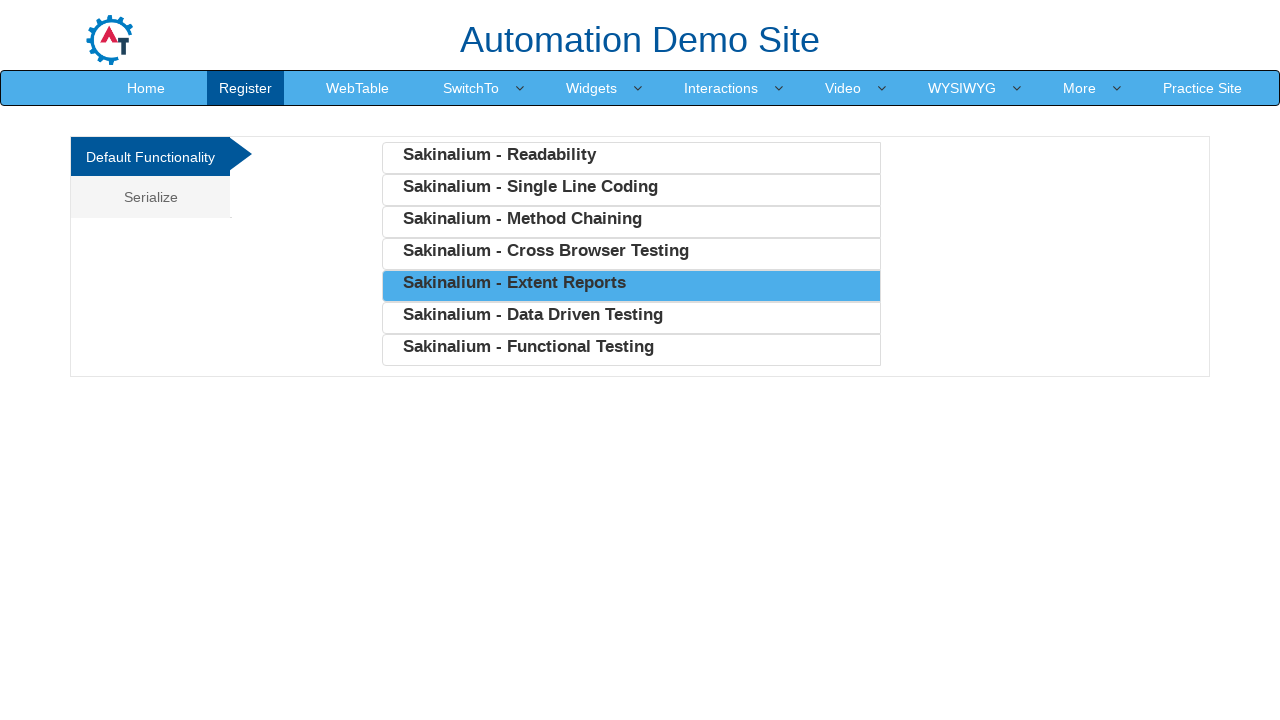

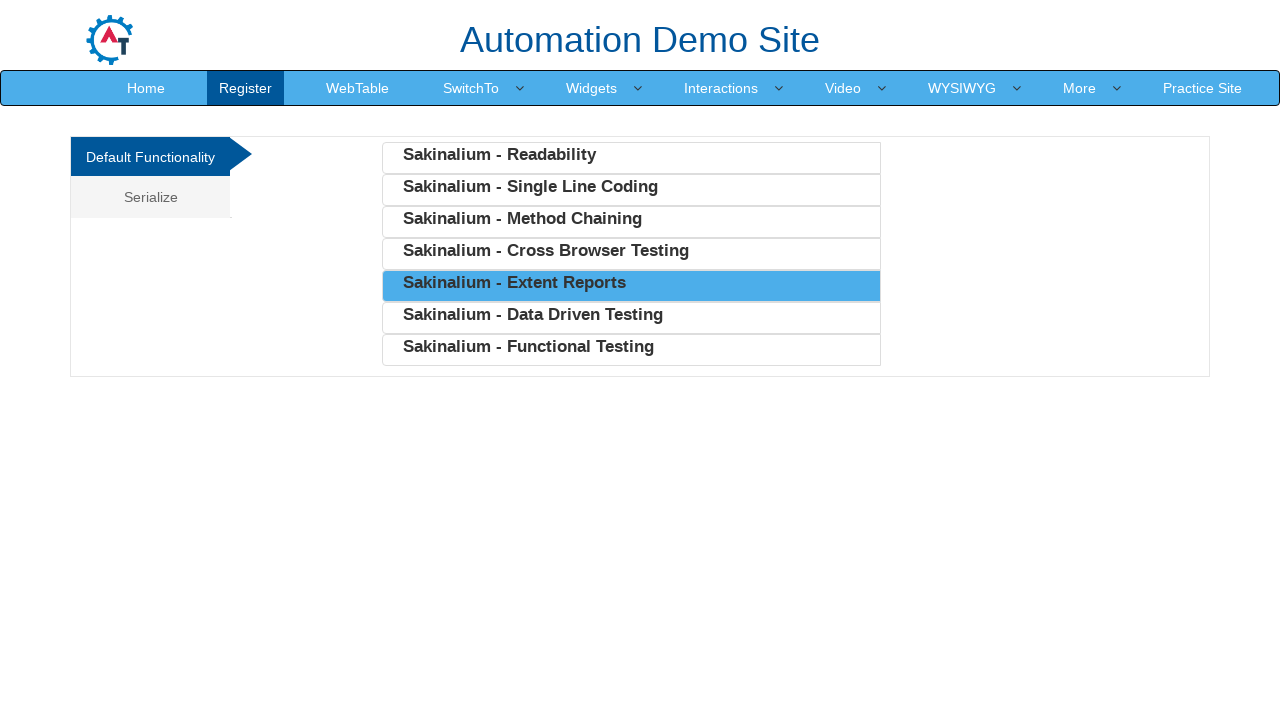